Navigates to the sitemap page, waits for it to fully render, and verifies that the sitemap container with links is present on the page.

Starting URL: https://www.trevorion.io/sitemap

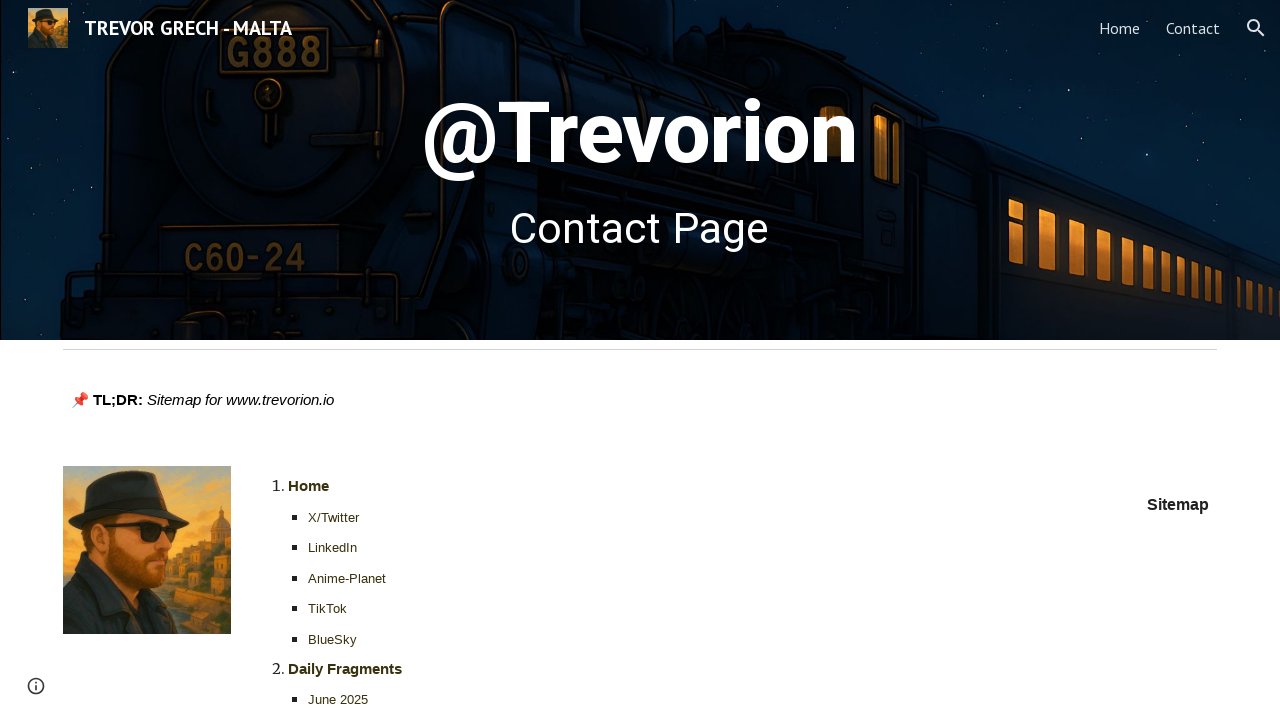

Navigated to sitemap page at https://www.trevorion.io/sitemap
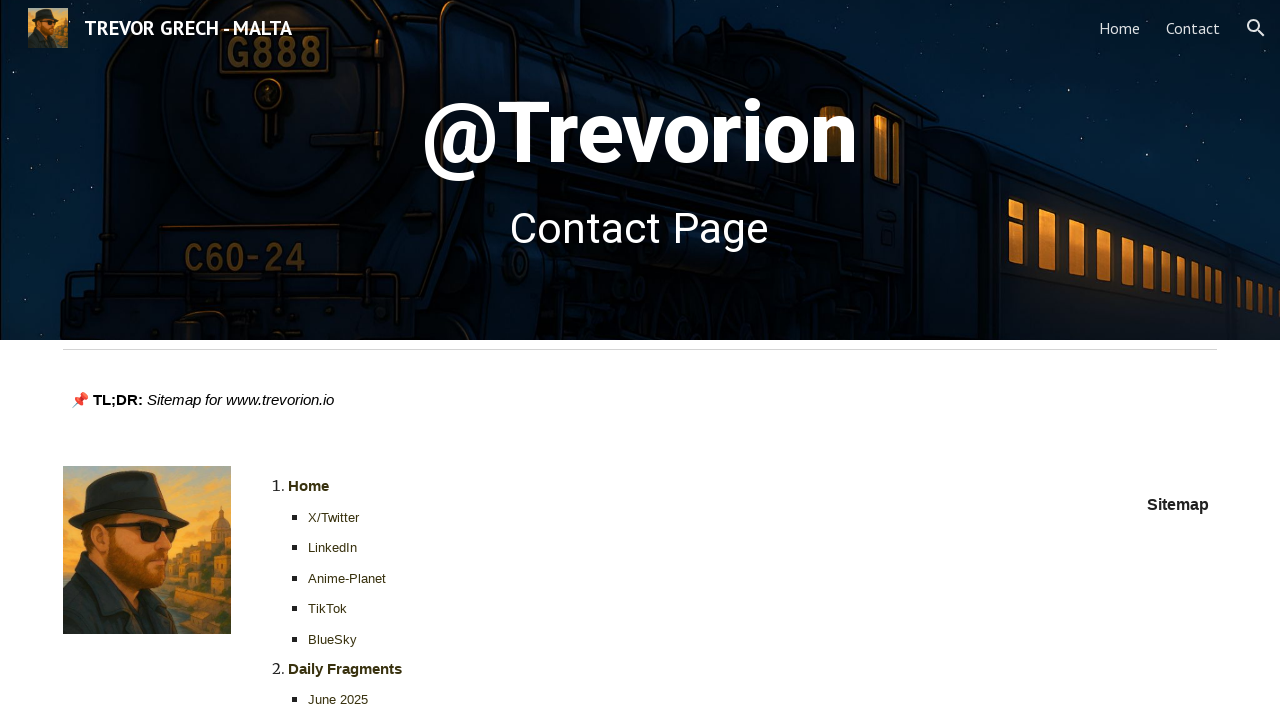

Page fully loaded with network idle state
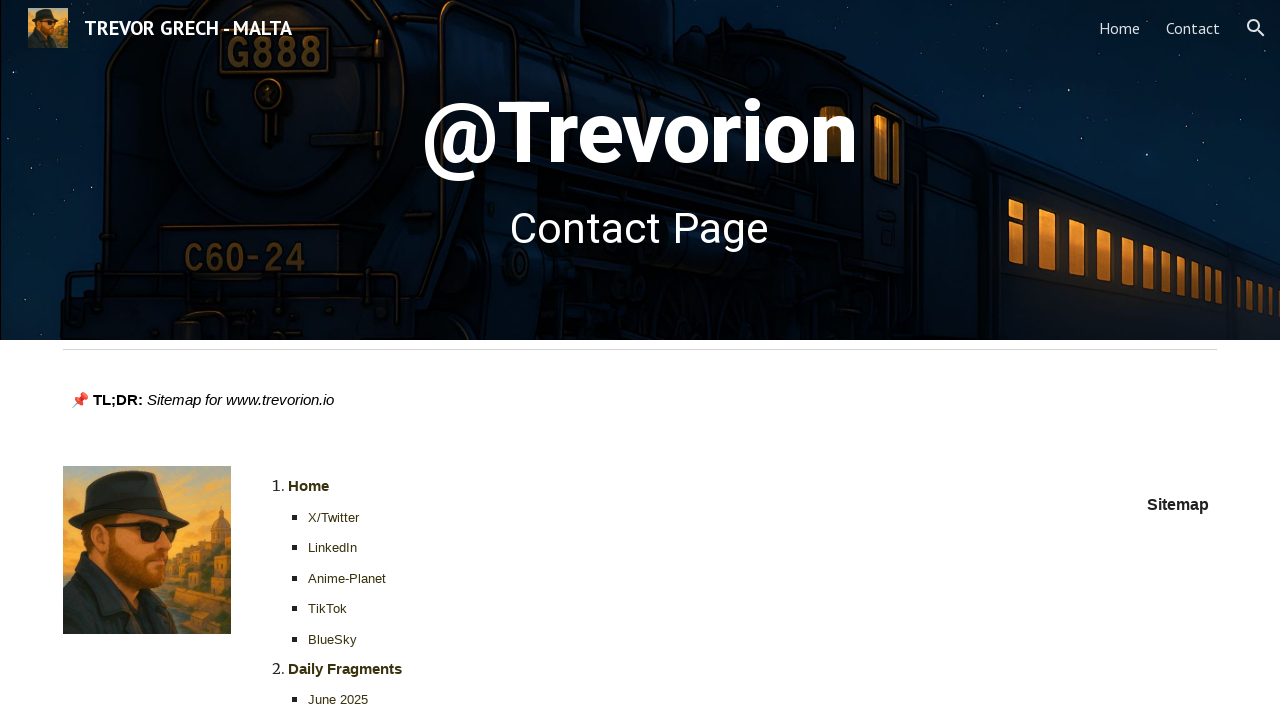

Located sitemap container element
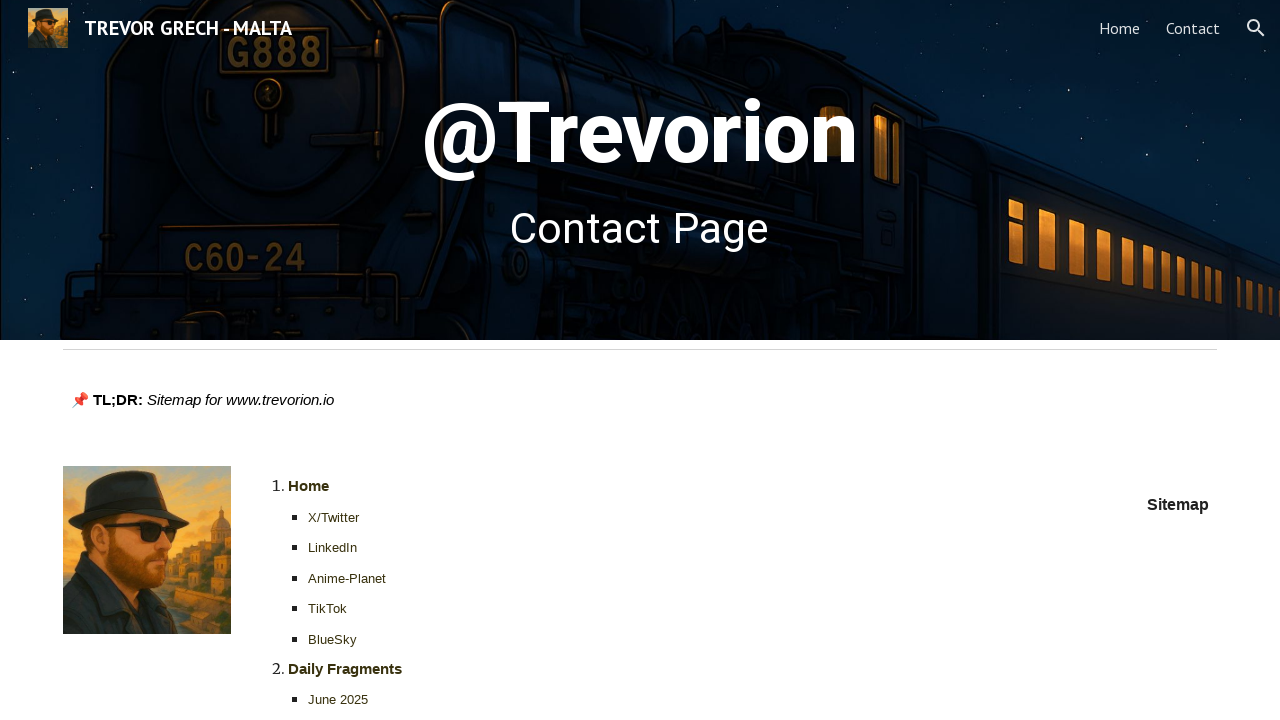

Sitemap container is now visible on the page
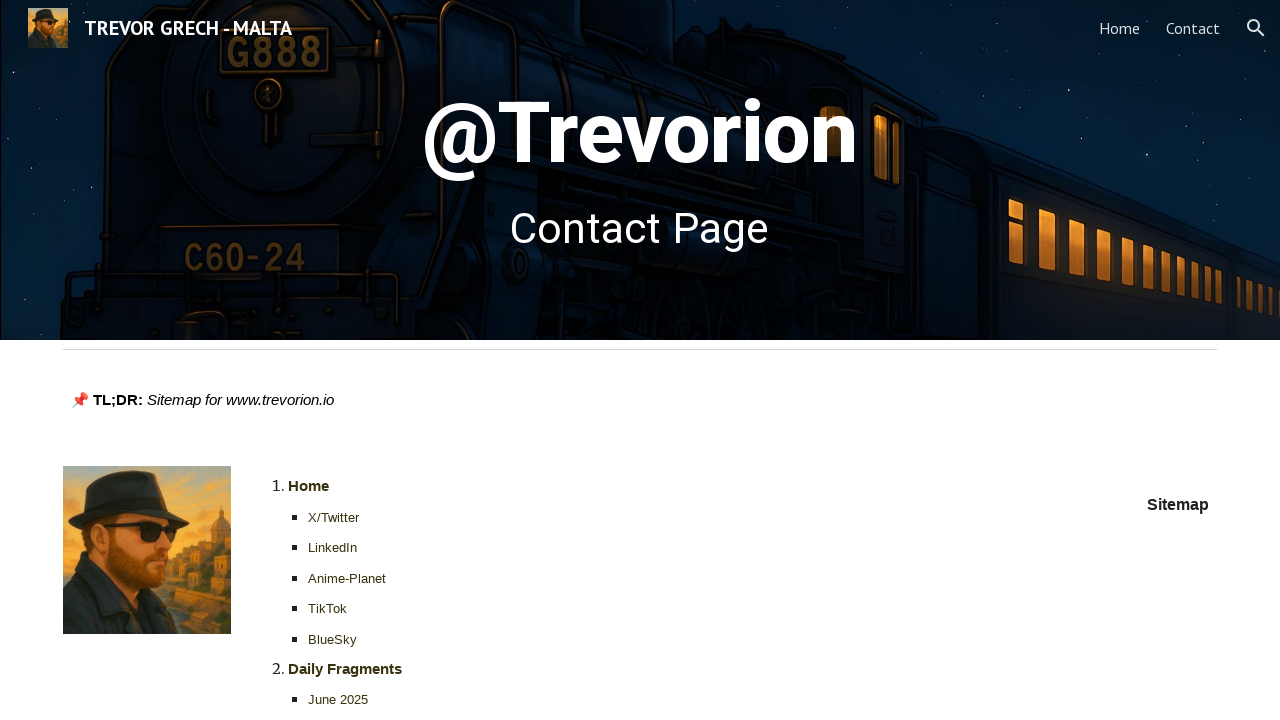

Located anchor links within sitemap container
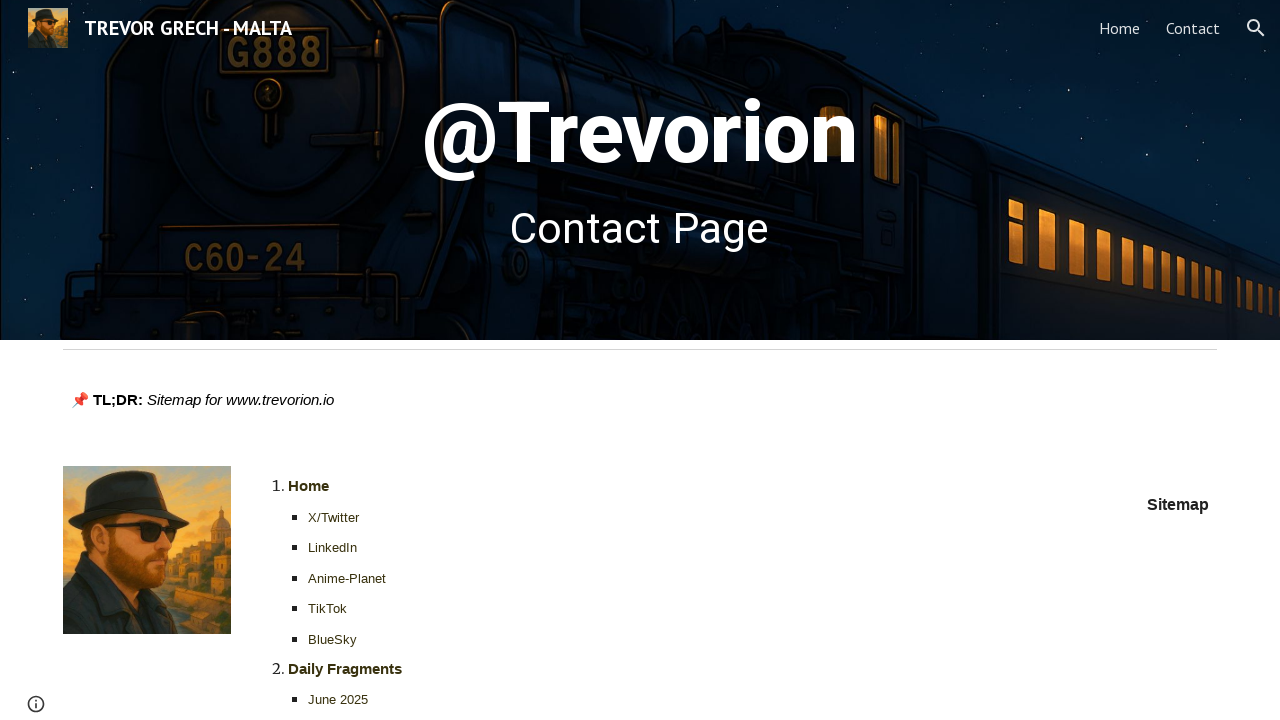

First anchor link in sitemap container is now visible
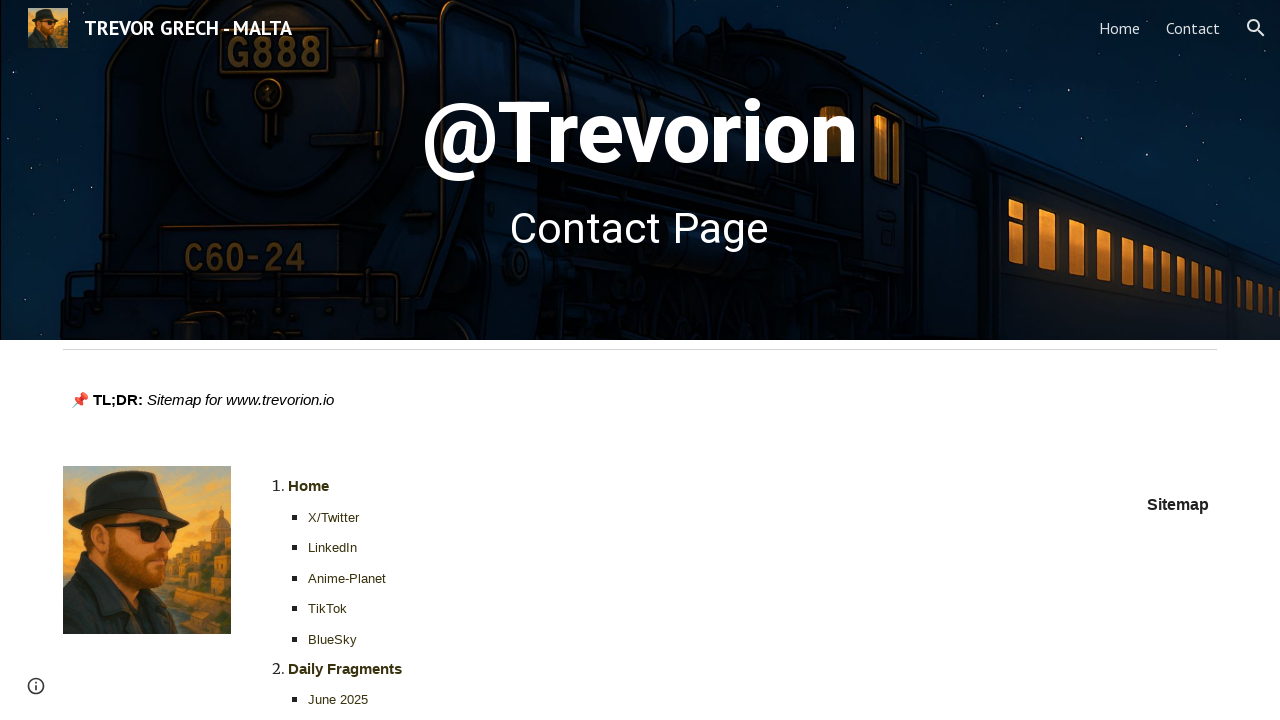

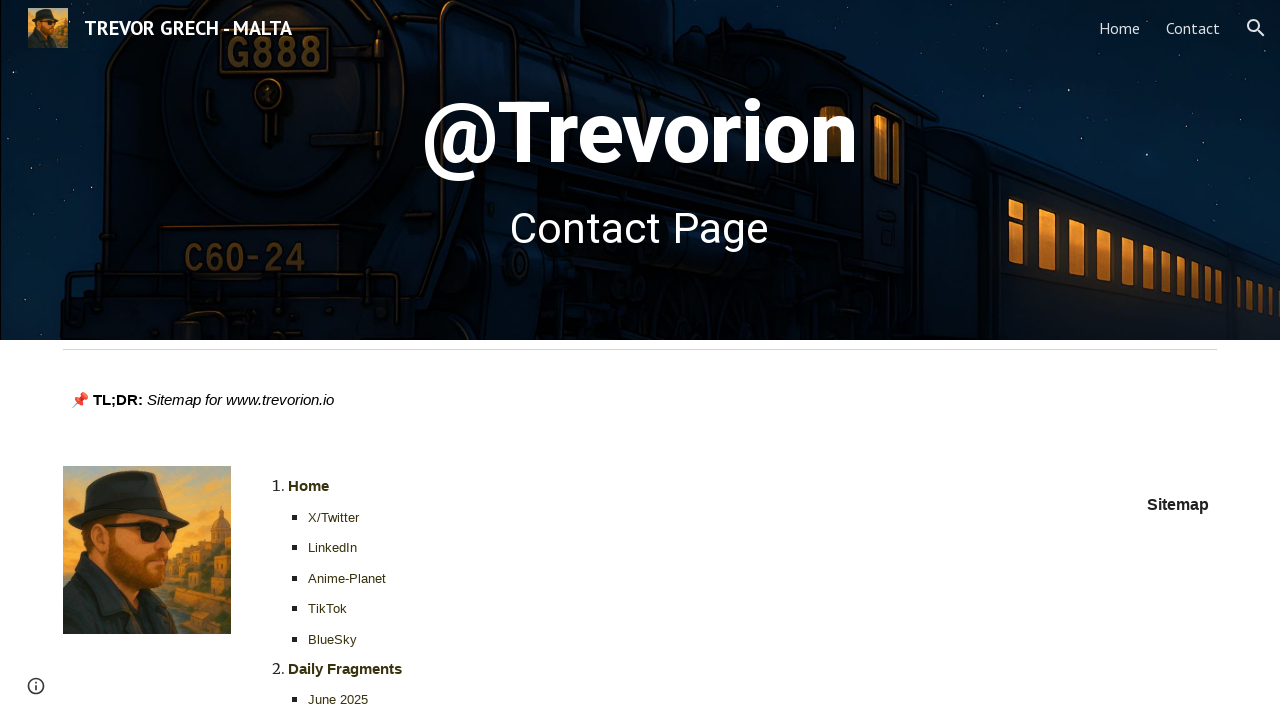